Tests checkbox functionality by selecting and deselecting the first checkbox, verifying its state, and counting total checkboxes on the page

Starting URL: https://rahulshettyacademy.com/AutomationPractice/

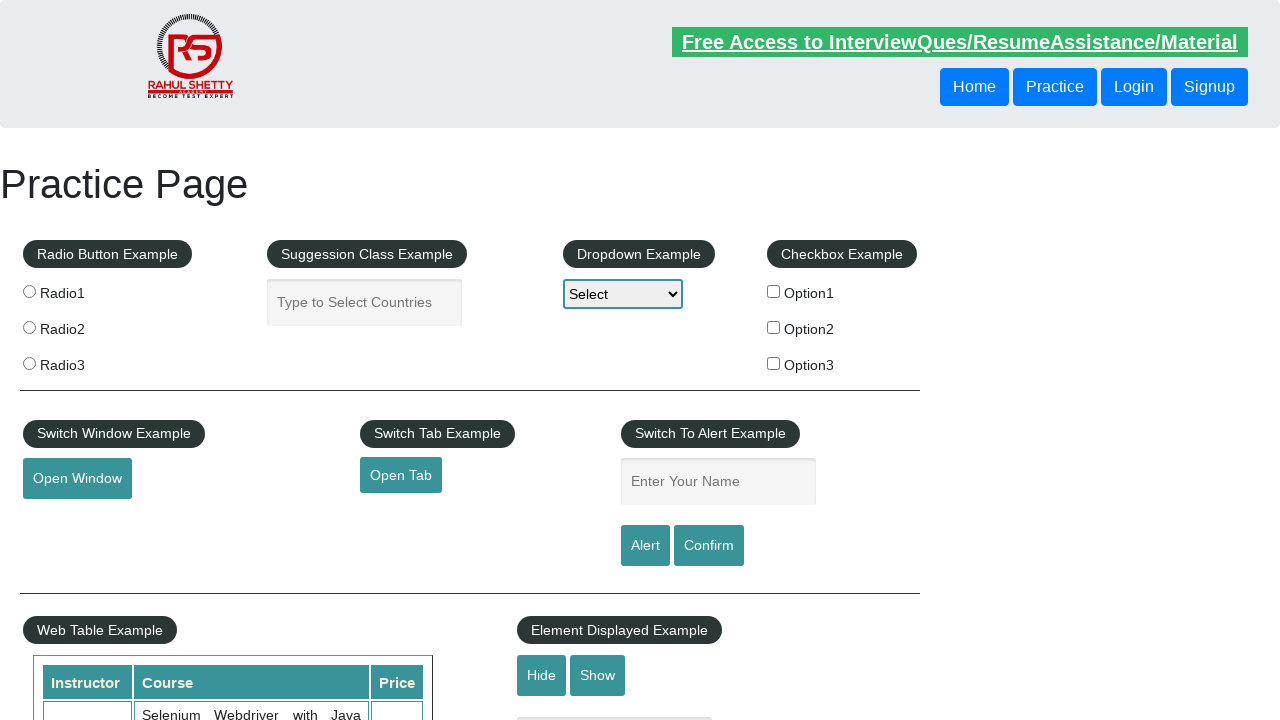

Navigated to AutomationPractice page
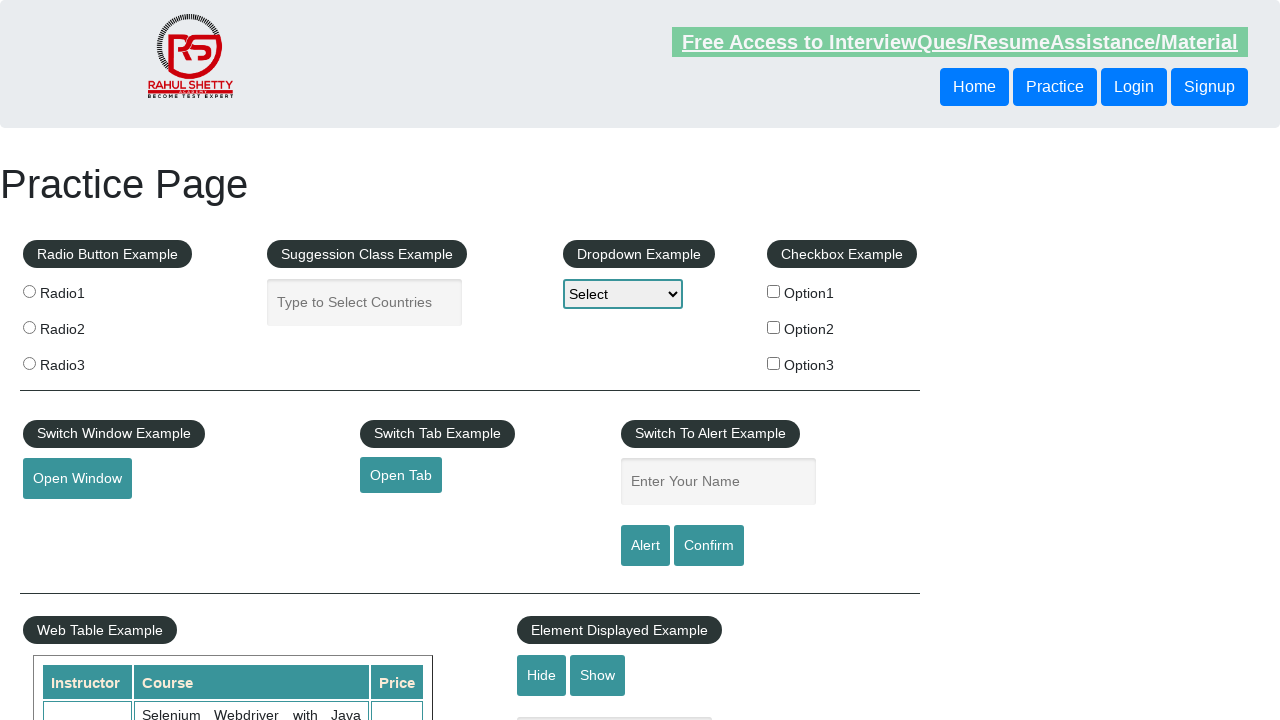

Located the first checkbox element
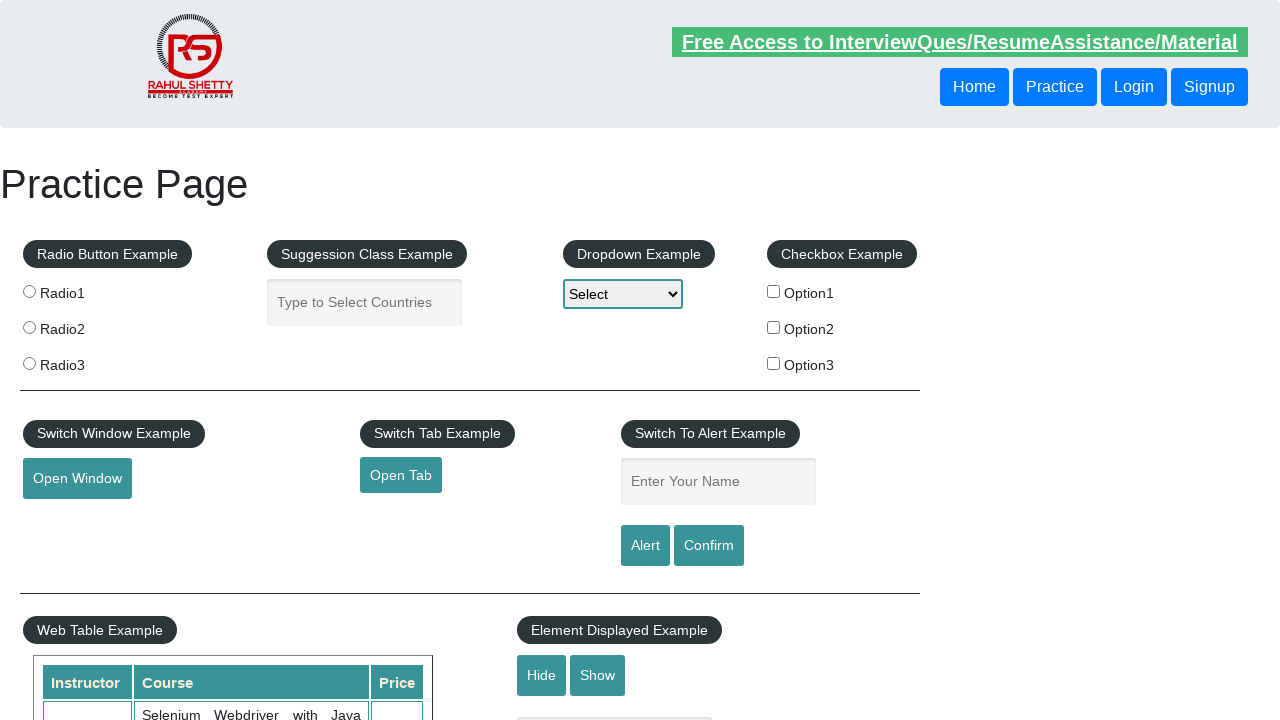

Verified that first checkbox is initially unchecked
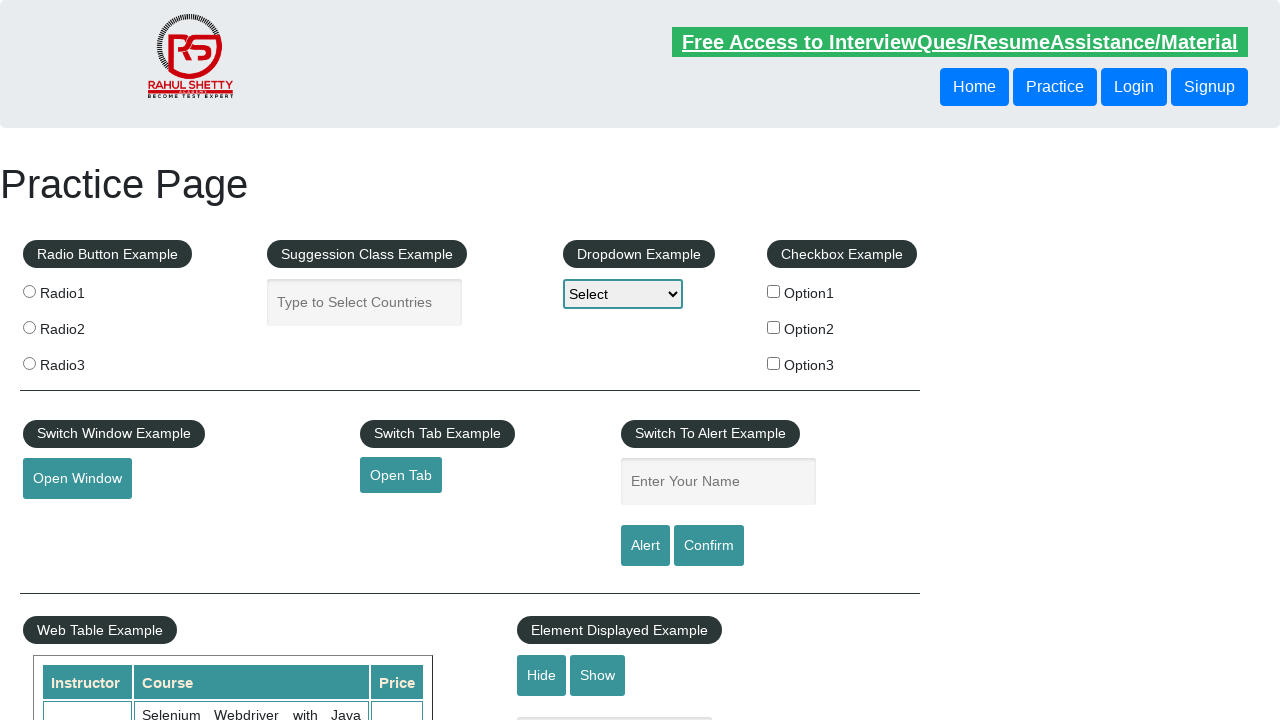

Clicked the first checkbox to select it at (774, 291) on input[type='checkbox'] >> nth=0
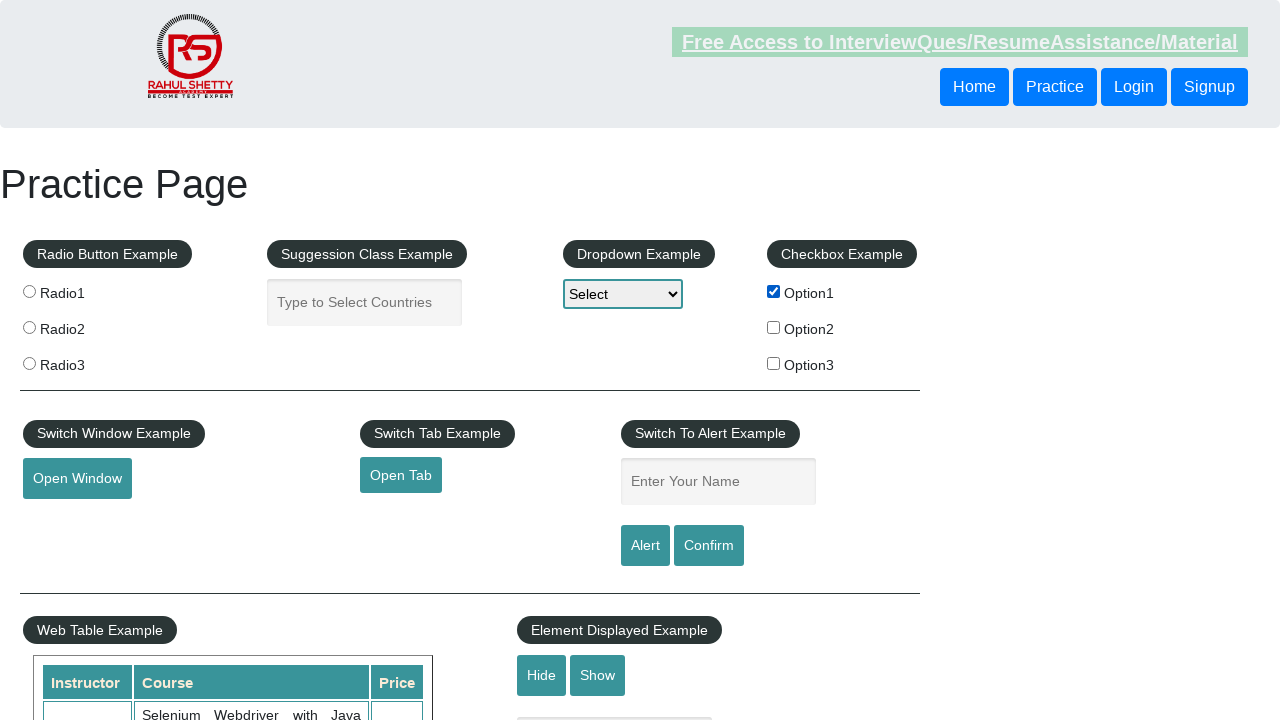

Verified that first checkbox is now selected
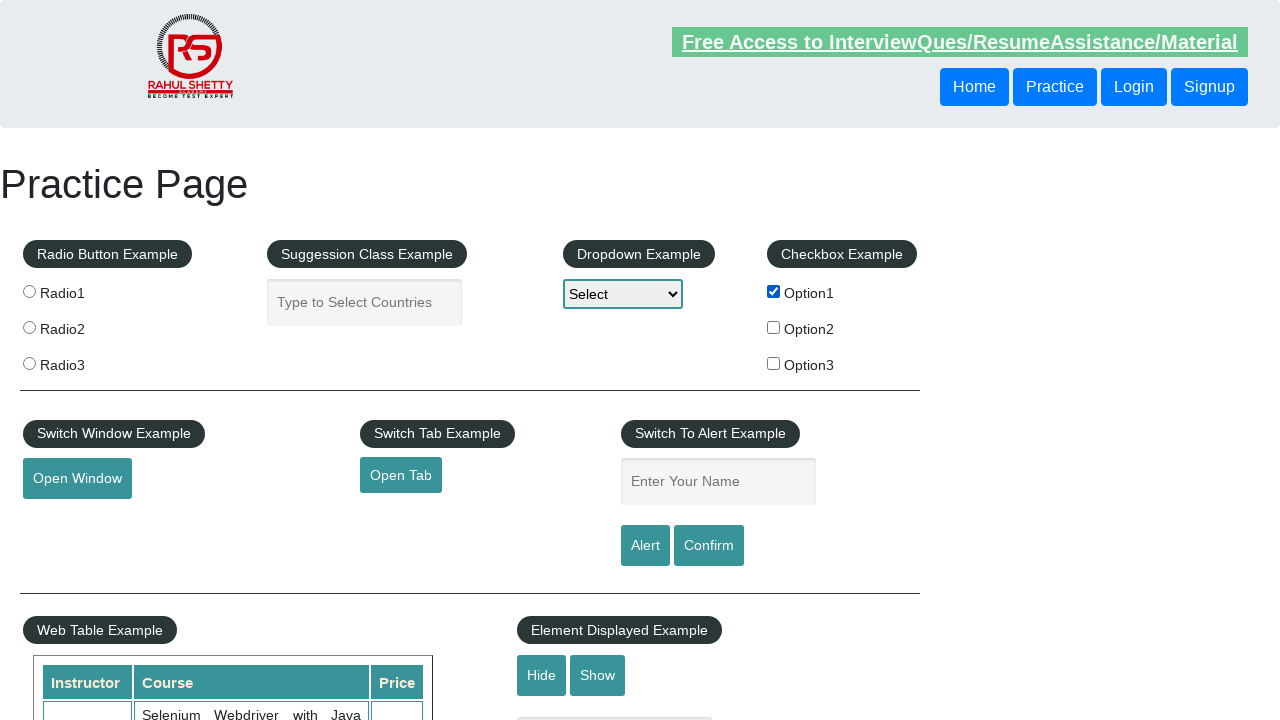

Clicked the first checkbox to deselect it at (774, 291) on input[type='checkbox'] >> nth=0
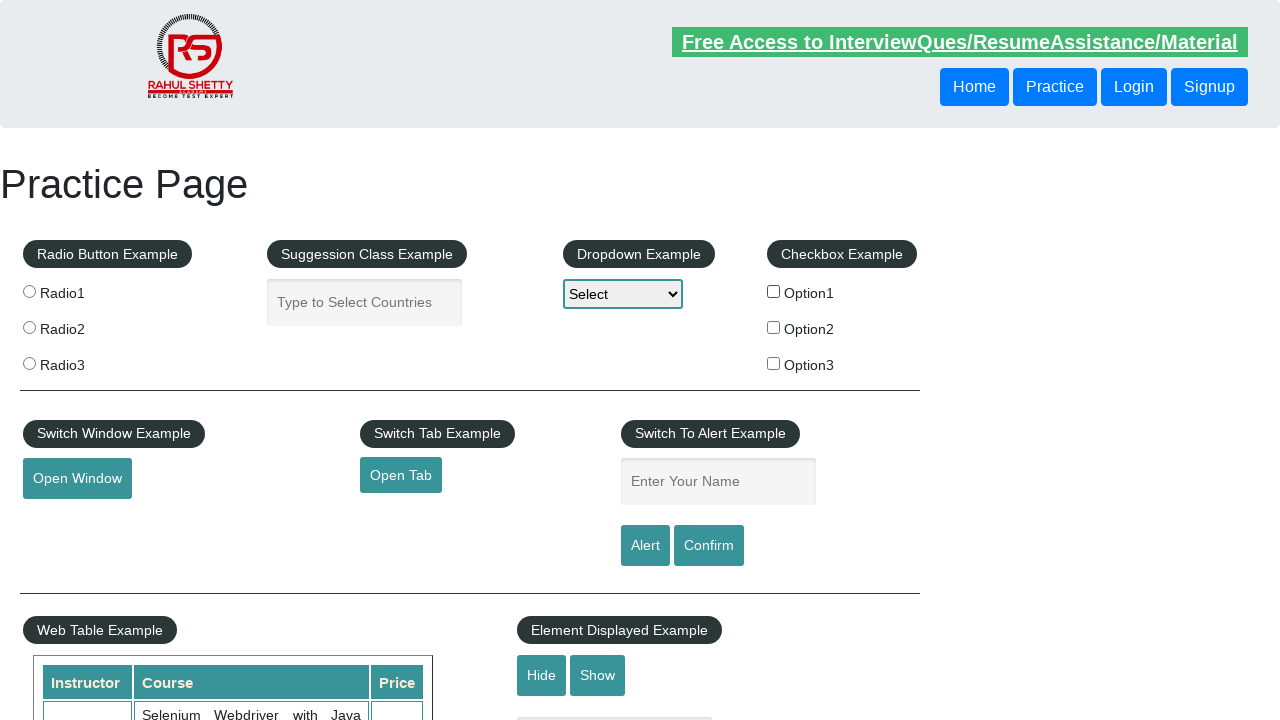

Verified that first checkbox is unchecked again
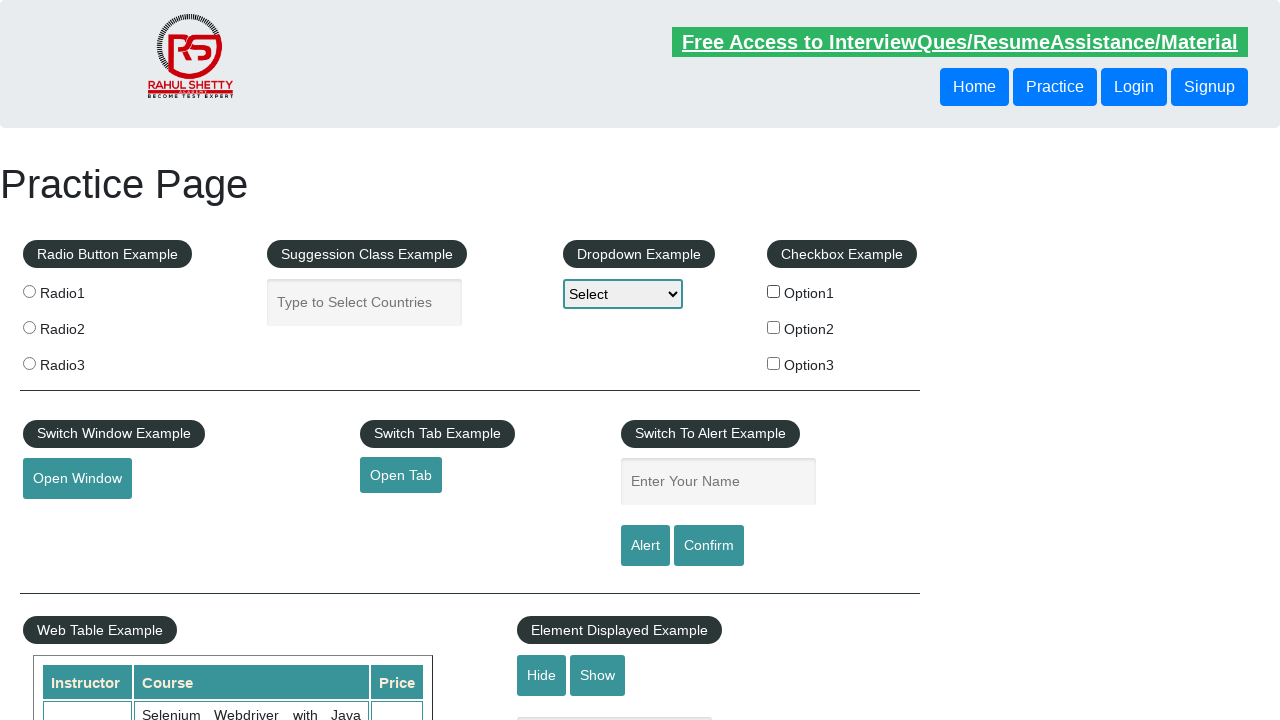

Counted total checkboxes on the page: 3
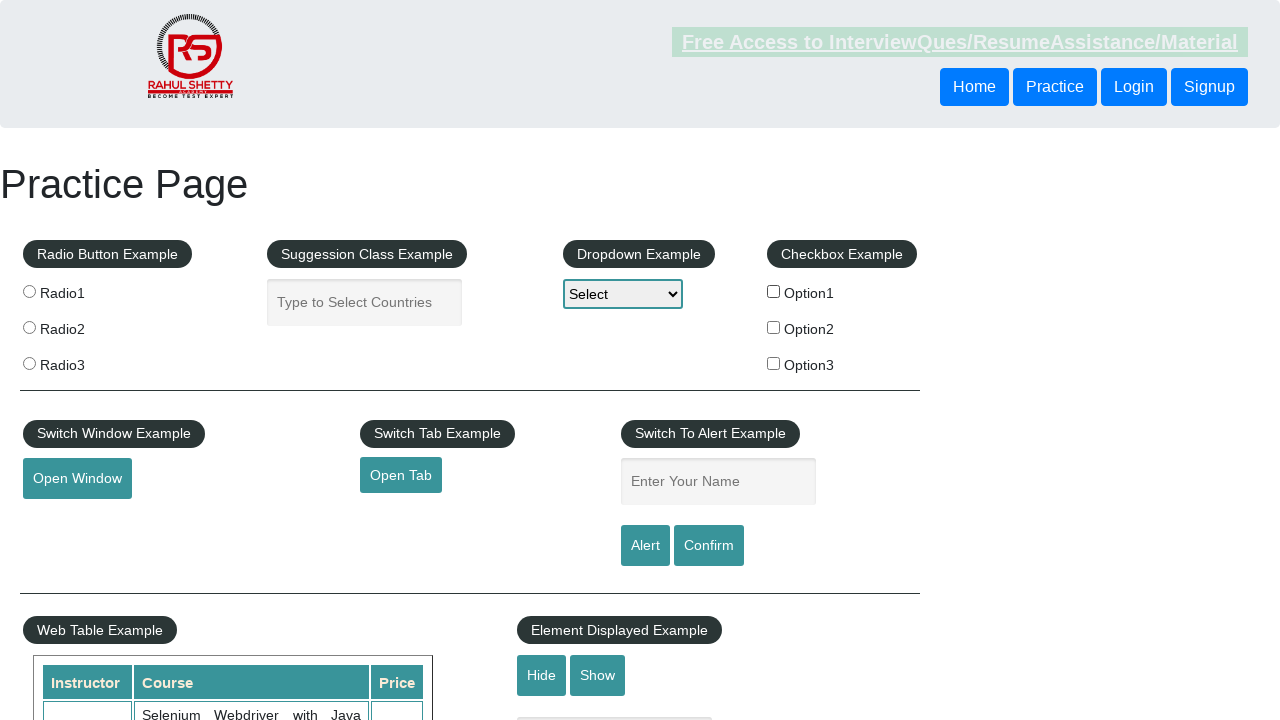

Printed checkbox count: 3
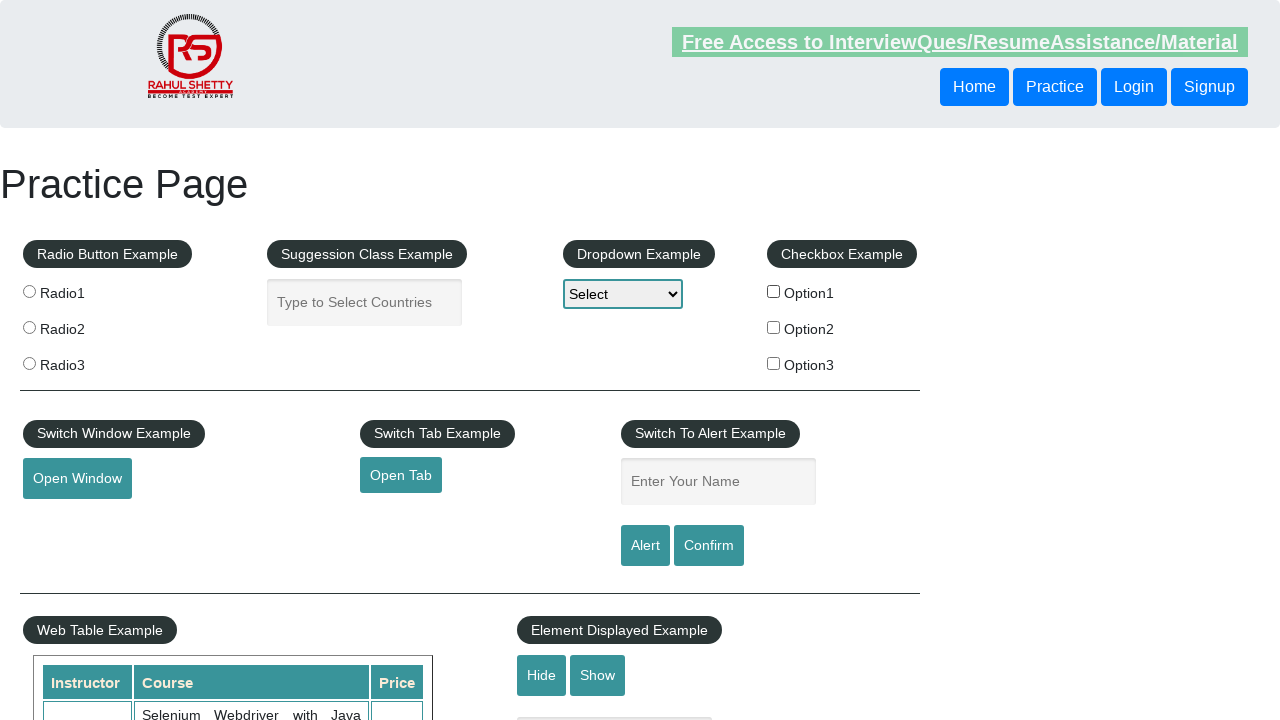

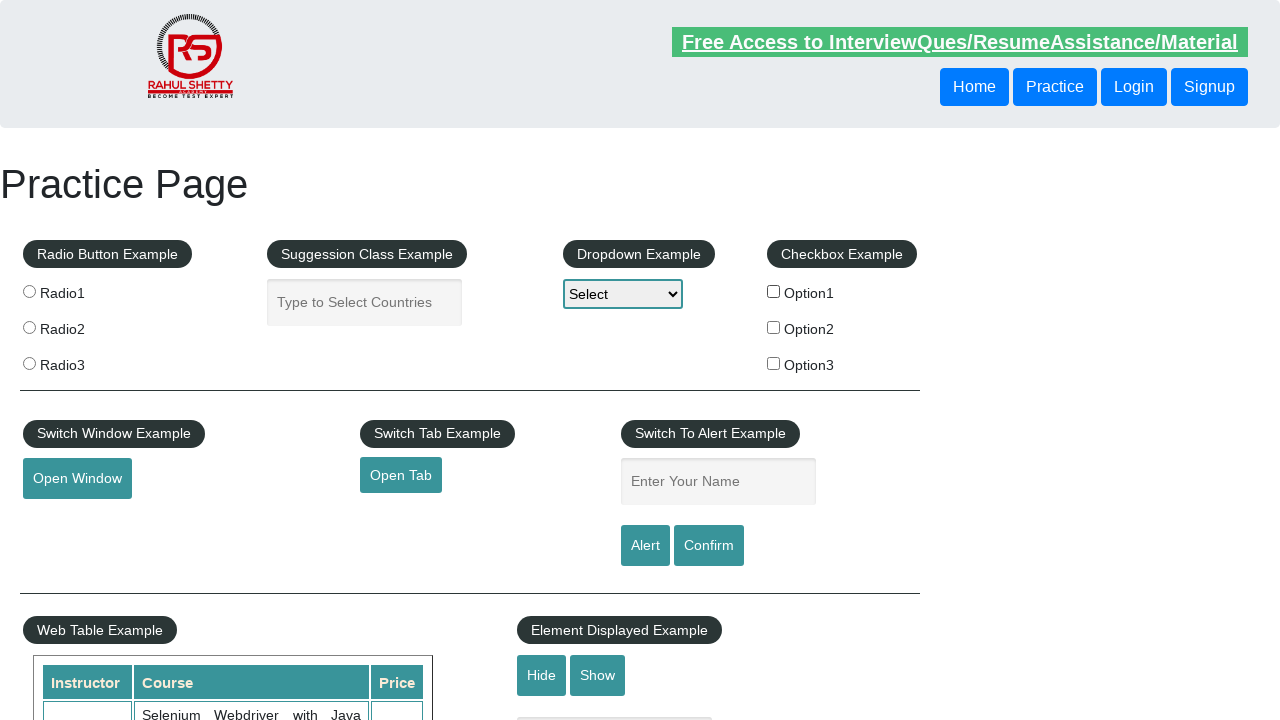